Tests file upload functionality by selecting a file and uploading it to the form

Starting URL: https://the-internet.herokuapp.com/upload

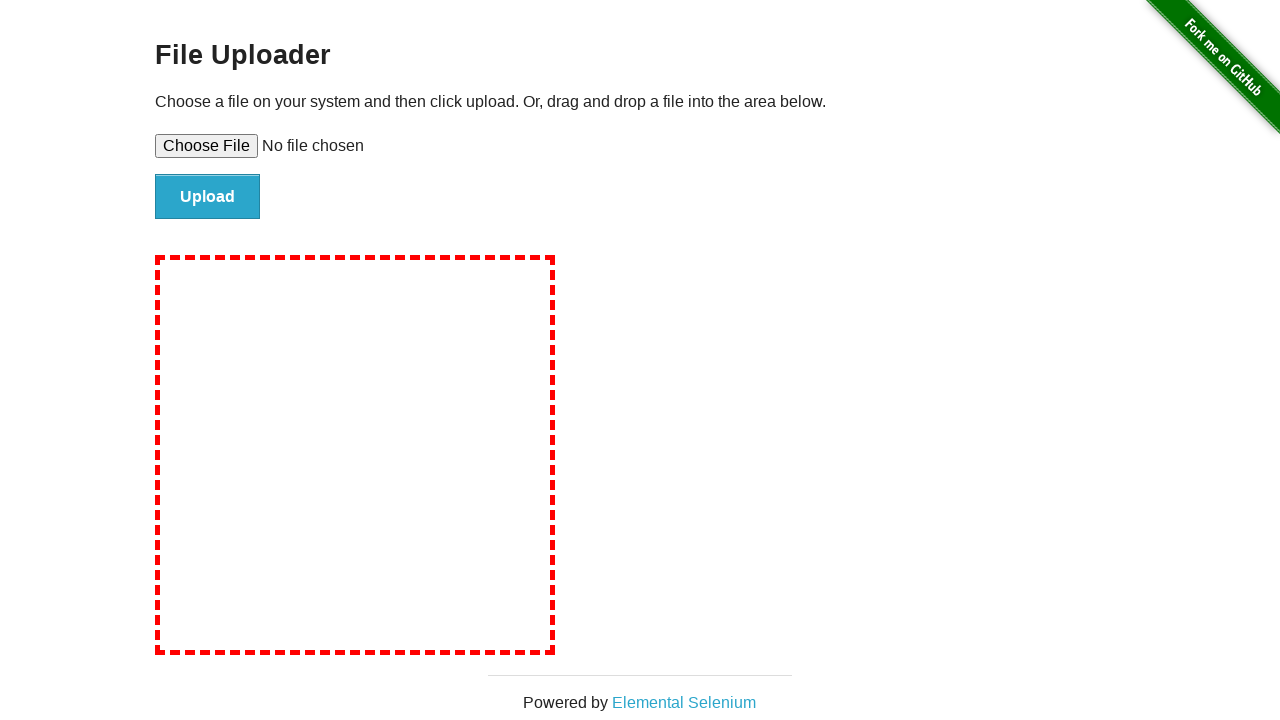

Selected temporary test file for upload
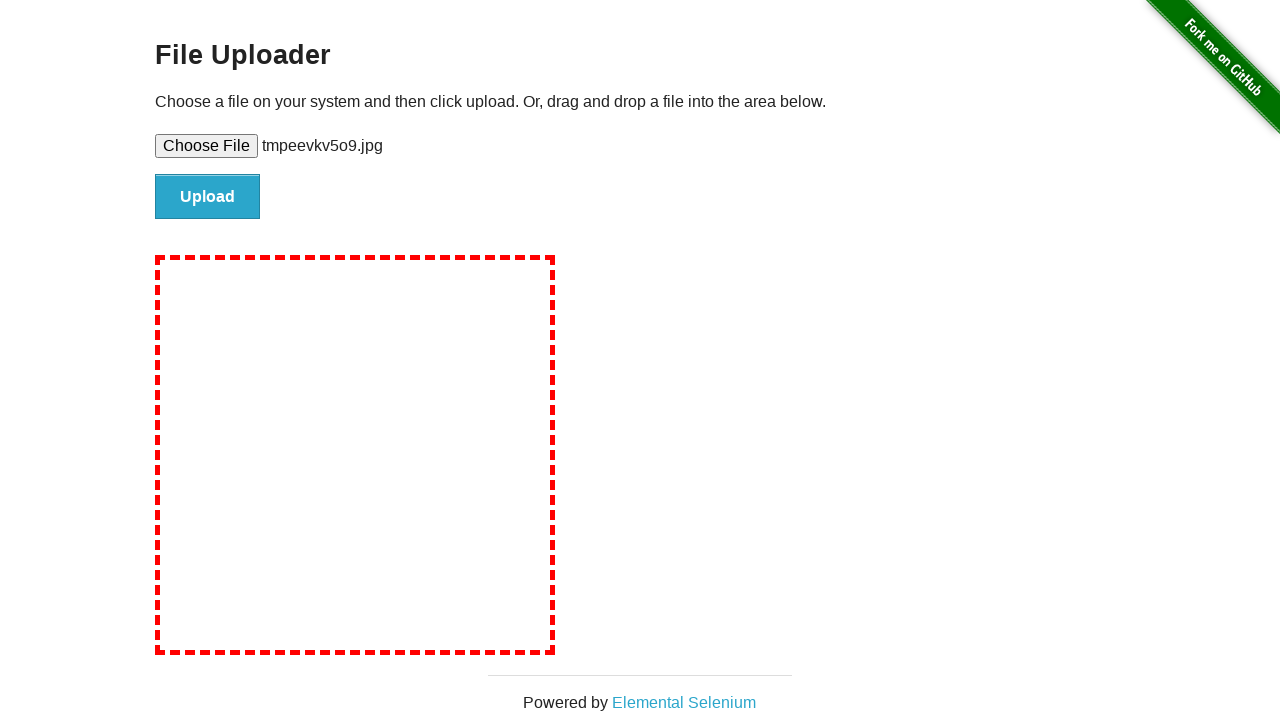

Clicked upload button to submit the file at (208, 197) on #file-submit
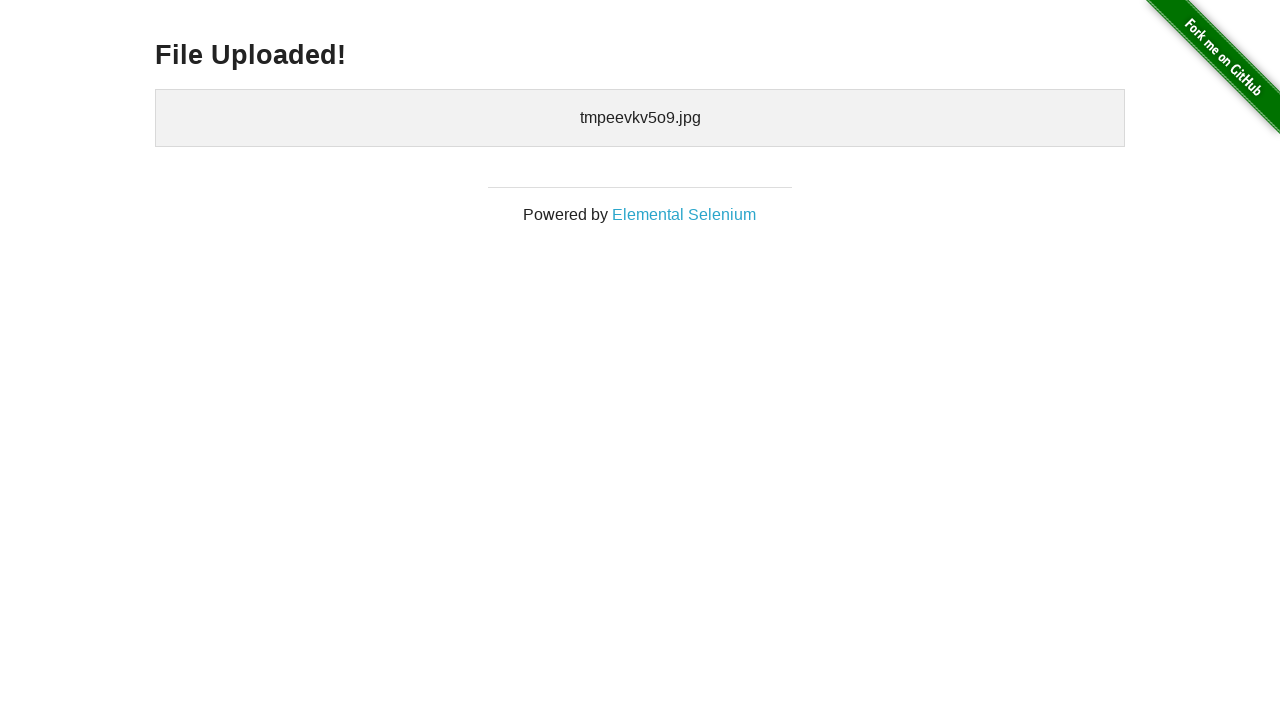

File upload completed and confirmation message appeared
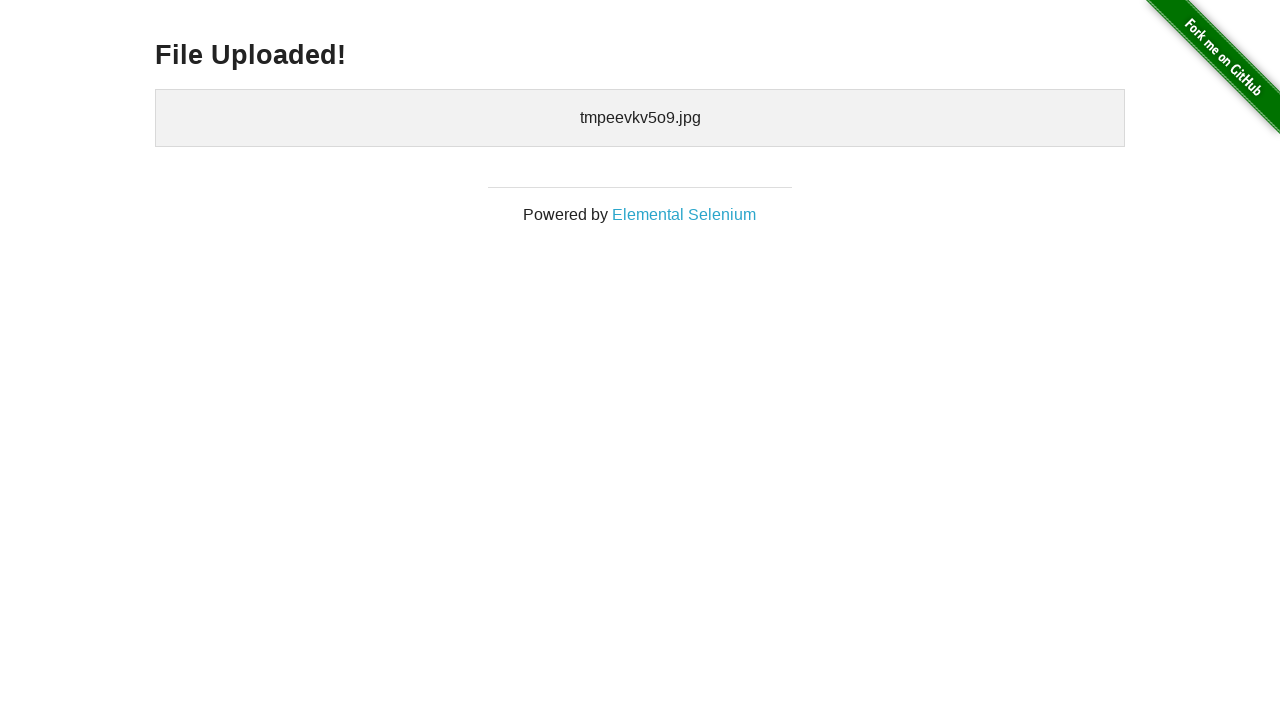

Cleaned up temporary test file
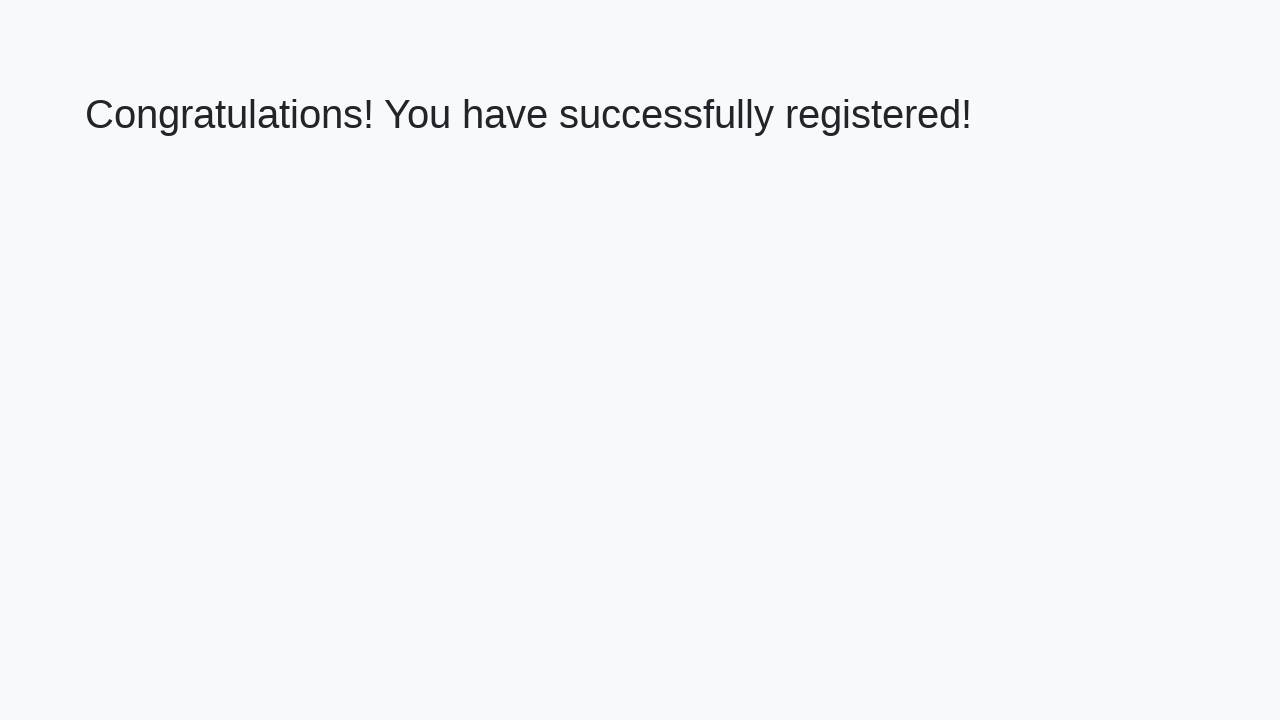

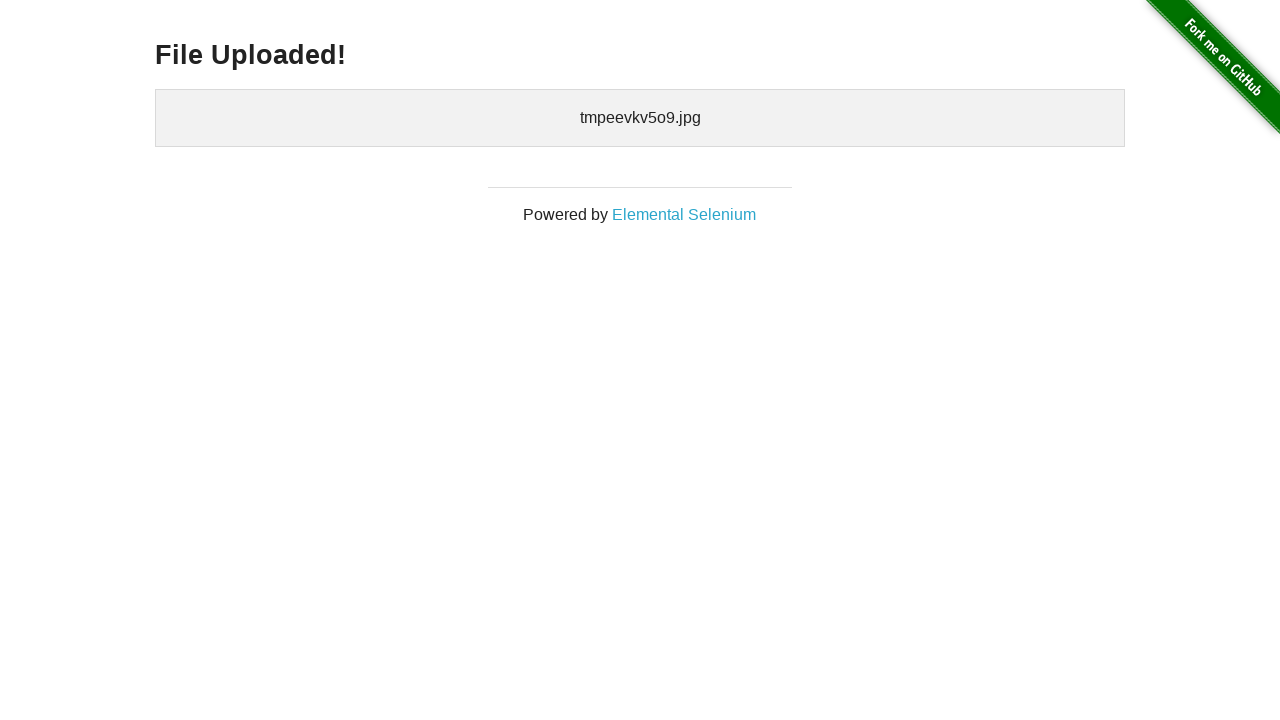